Tests the "Entries per page" dropdown selector on the EBI Expression Atlas experiments page by selecting the 'All' option to display all entries.

Starting URL: https://www.ebi.ac.uk/gxa/experiments?species=homo%20sapiens&experimentType=baseline

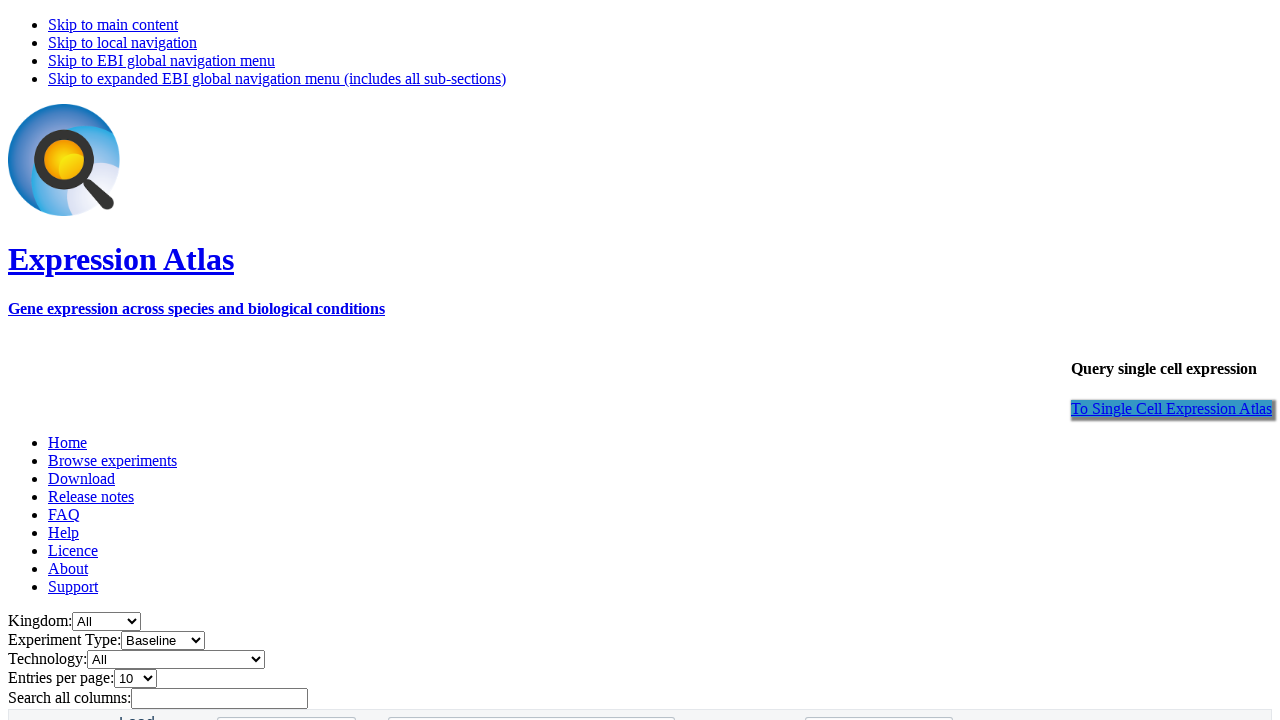

Waited for 'Entries per page:' label to be present
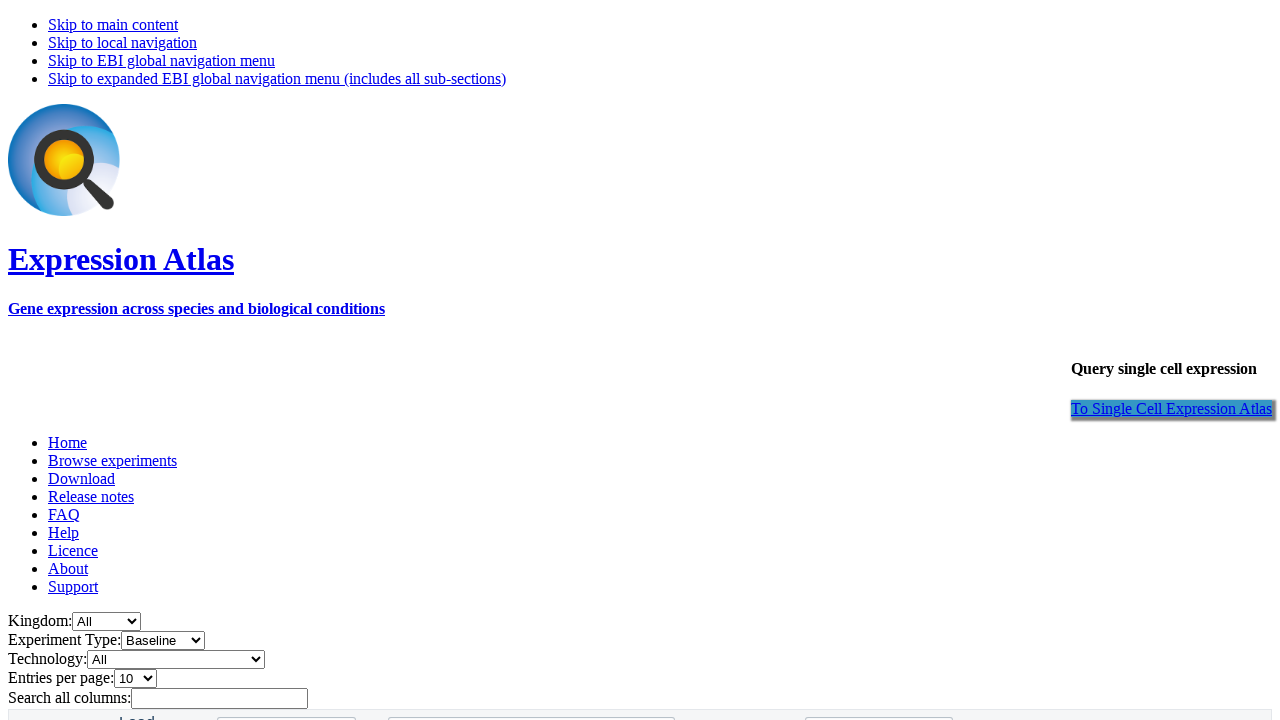

Located the 'Entries per page' select dropdown element
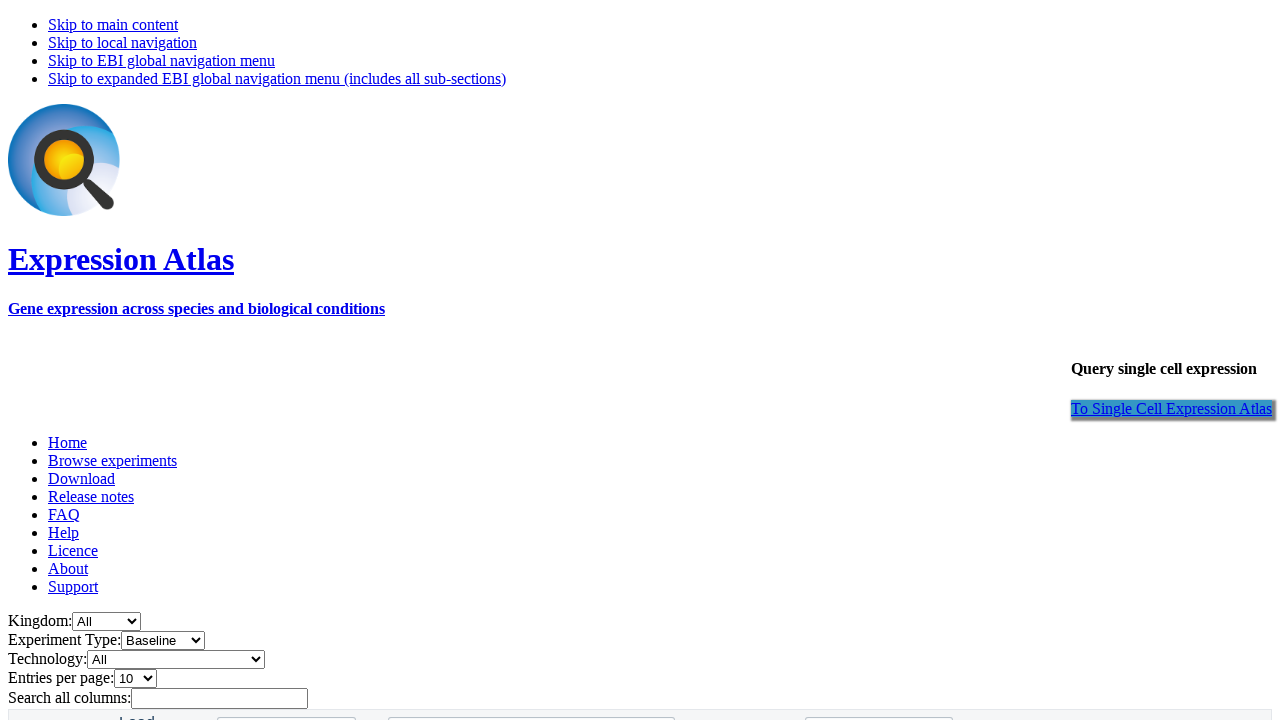

Selected 'All' option from the entries per page dropdown on xpath=//label[text()='Entries per page:']//select
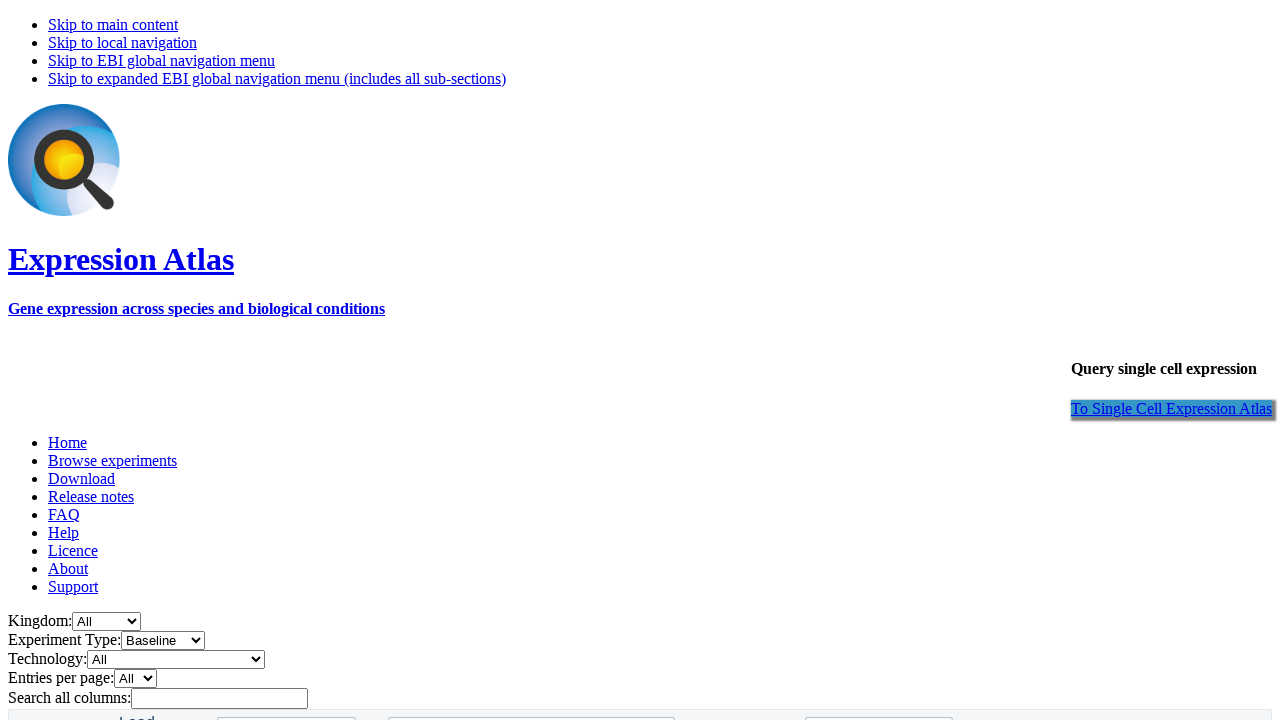

Waited for page to update with all entries displayed
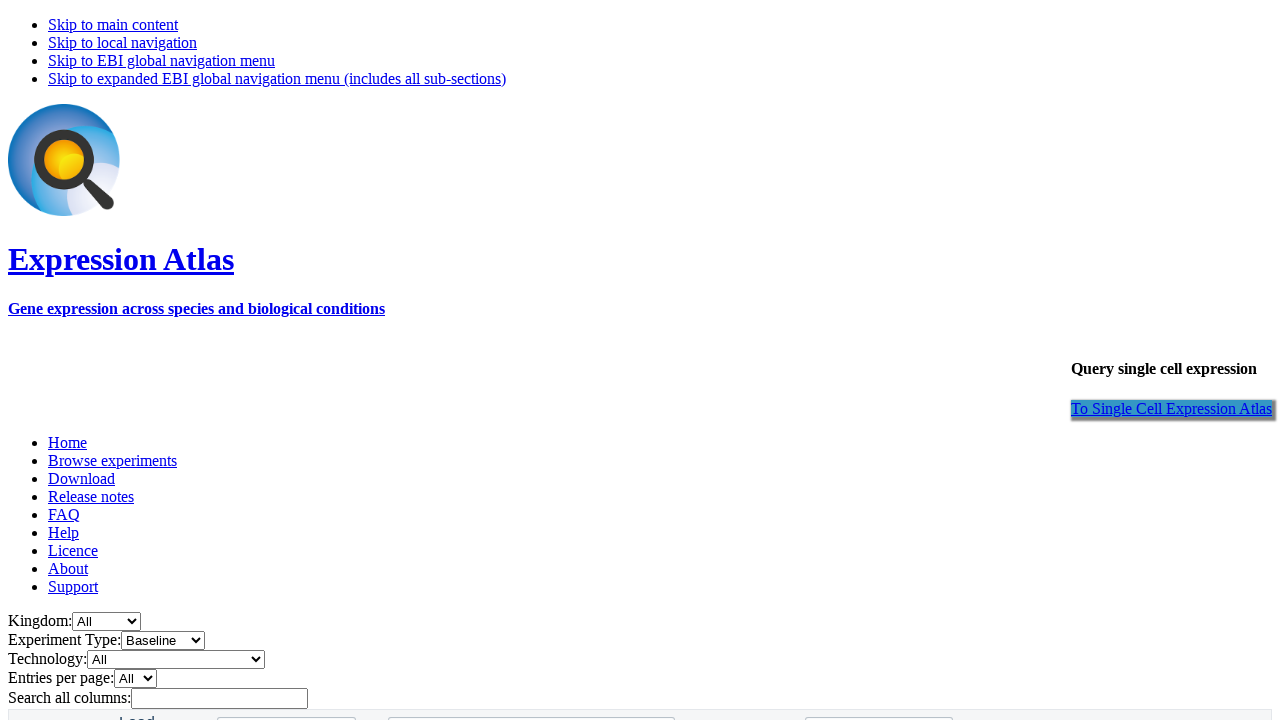

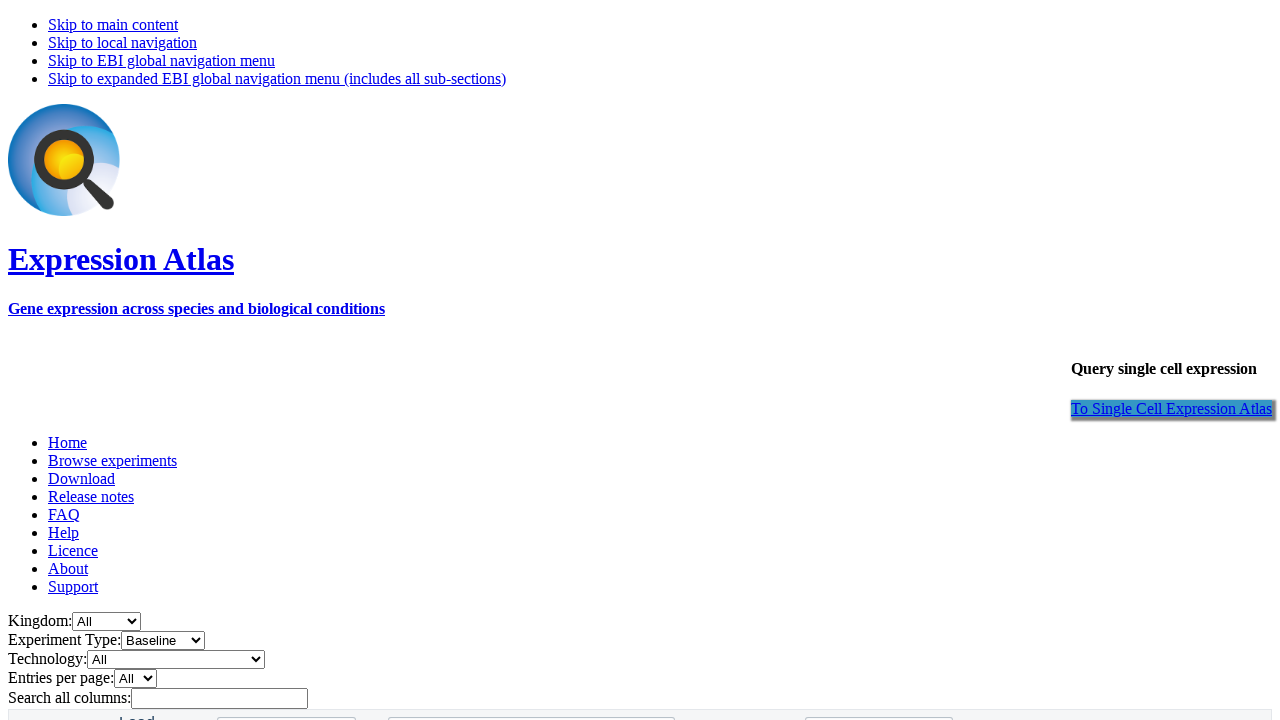